Tests marking individual items as complete by checking their toggle buttons

Starting URL: https://demo.playwright.dev/todomvc

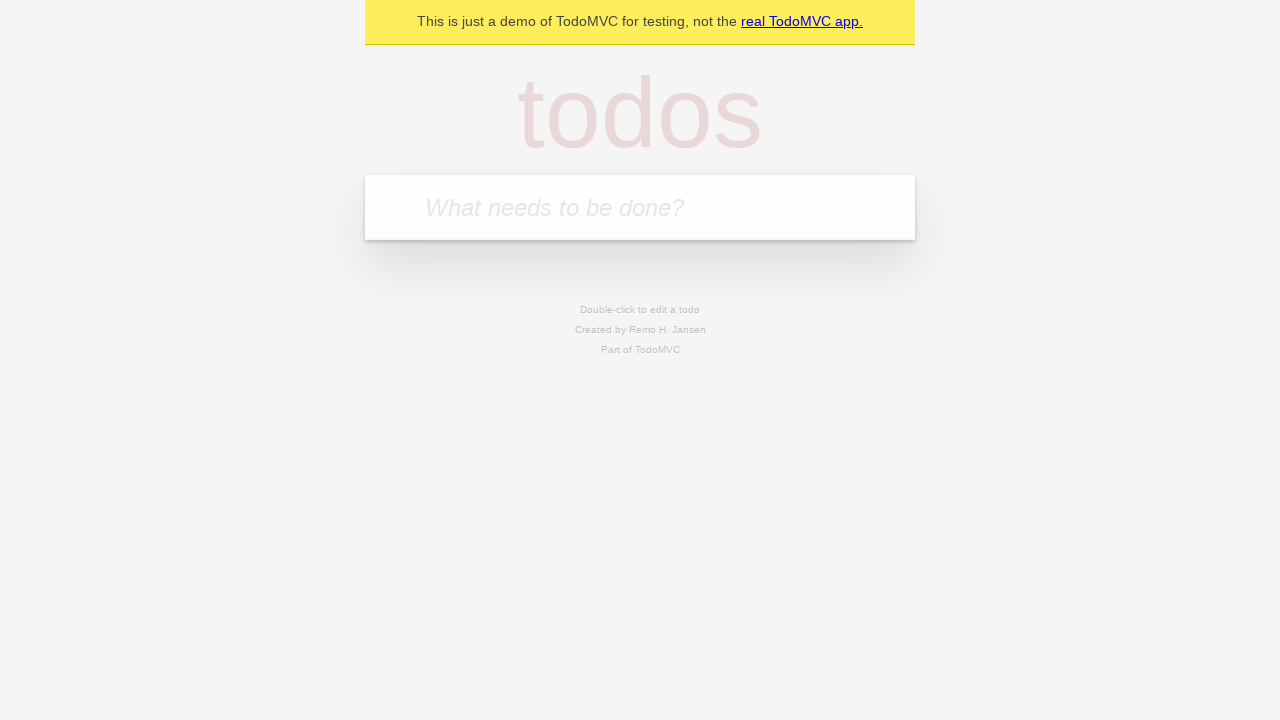

Located the 'What needs to be done?' input field
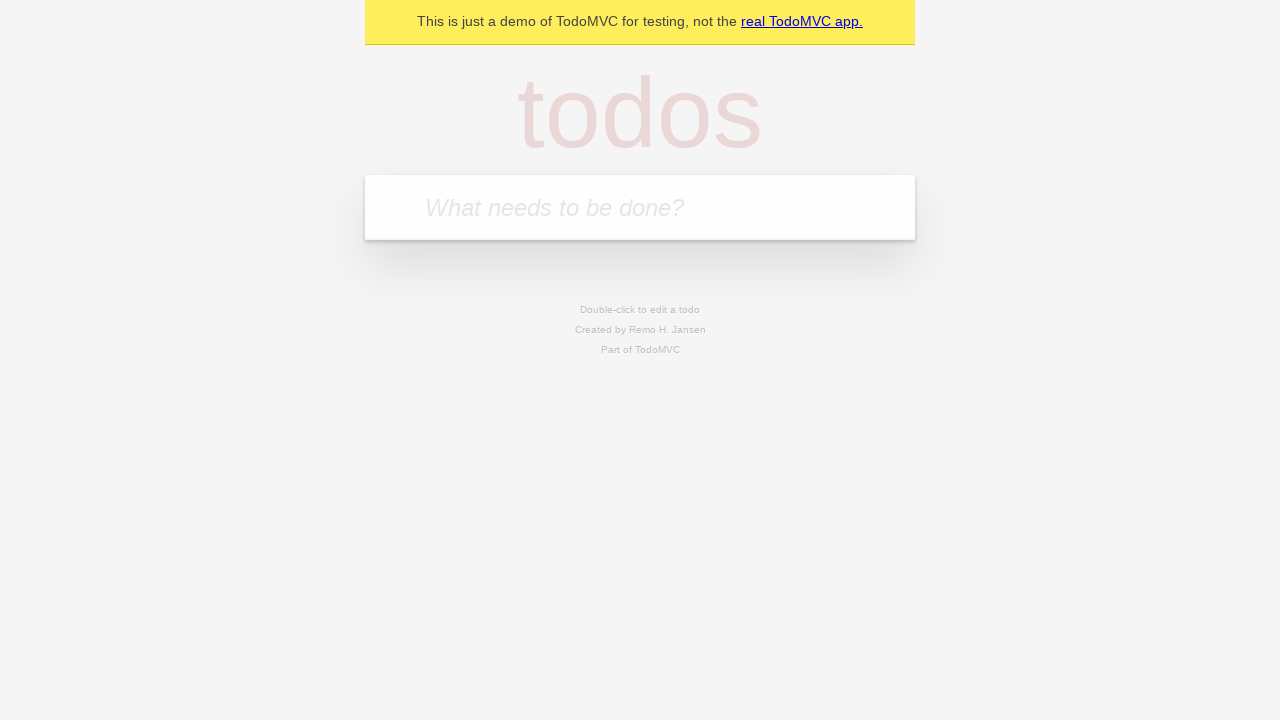

Filled input with 'buy some cheese' on internal:attr=[placeholder="What needs to be done?"i]
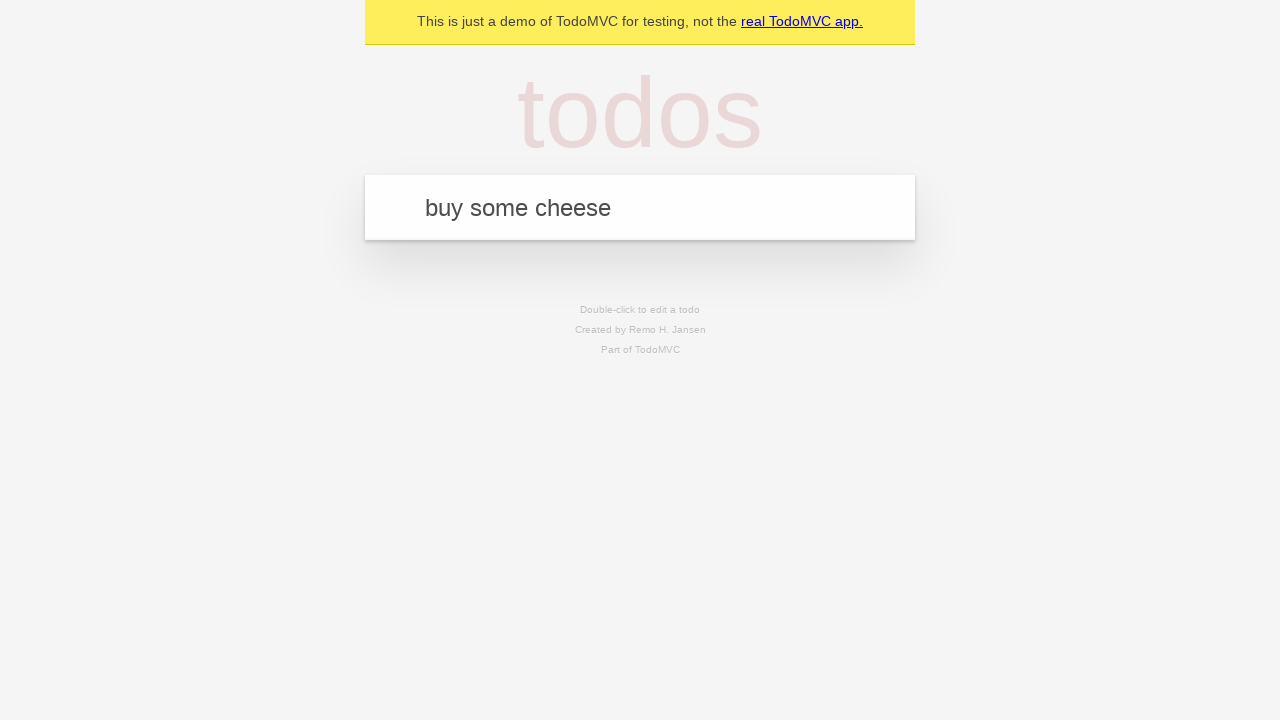

Pressed Enter to create first todo item on internal:attr=[placeholder="What needs to be done?"i]
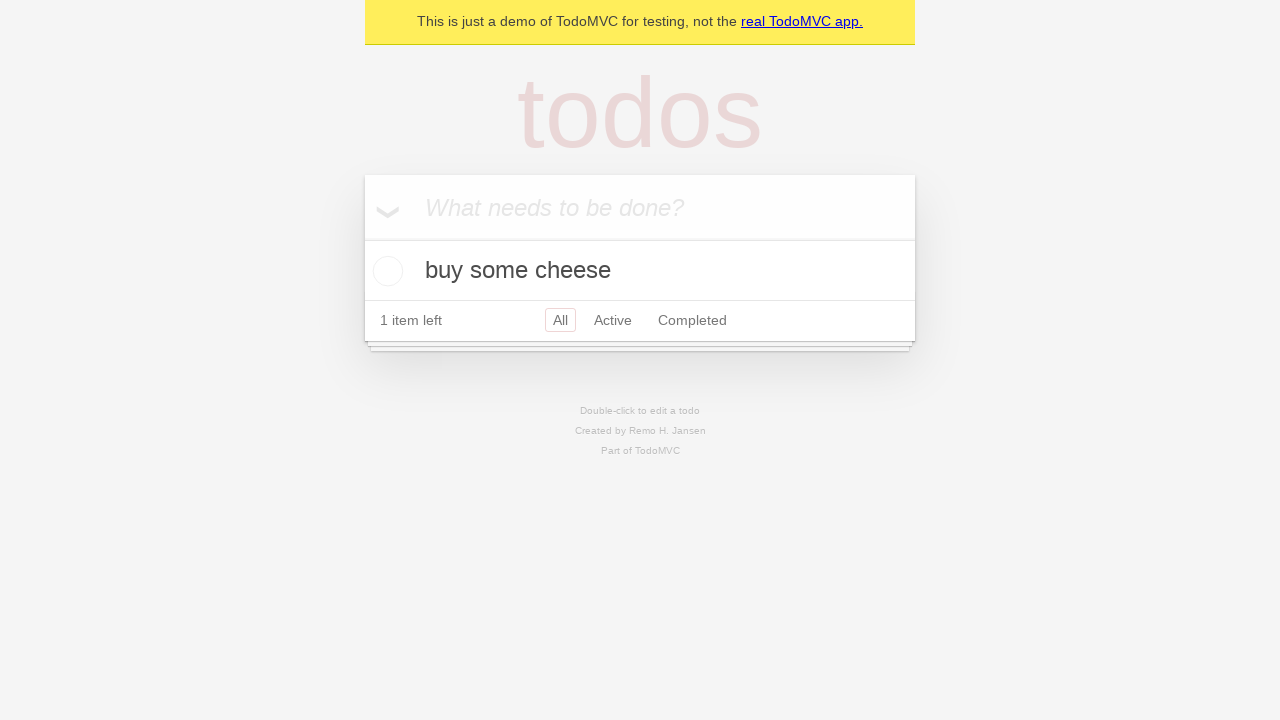

Filled input with 'feed the cat' on internal:attr=[placeholder="What needs to be done?"i]
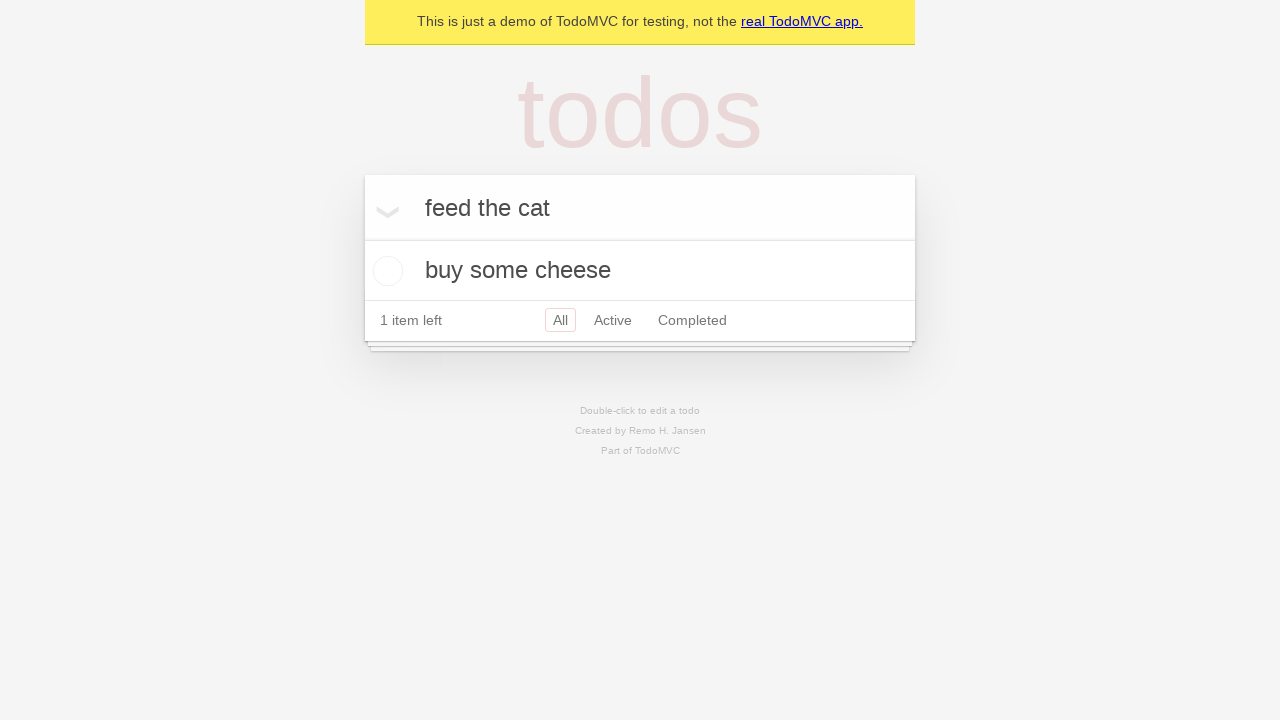

Pressed Enter to create second todo item on internal:attr=[placeholder="What needs to be done?"i]
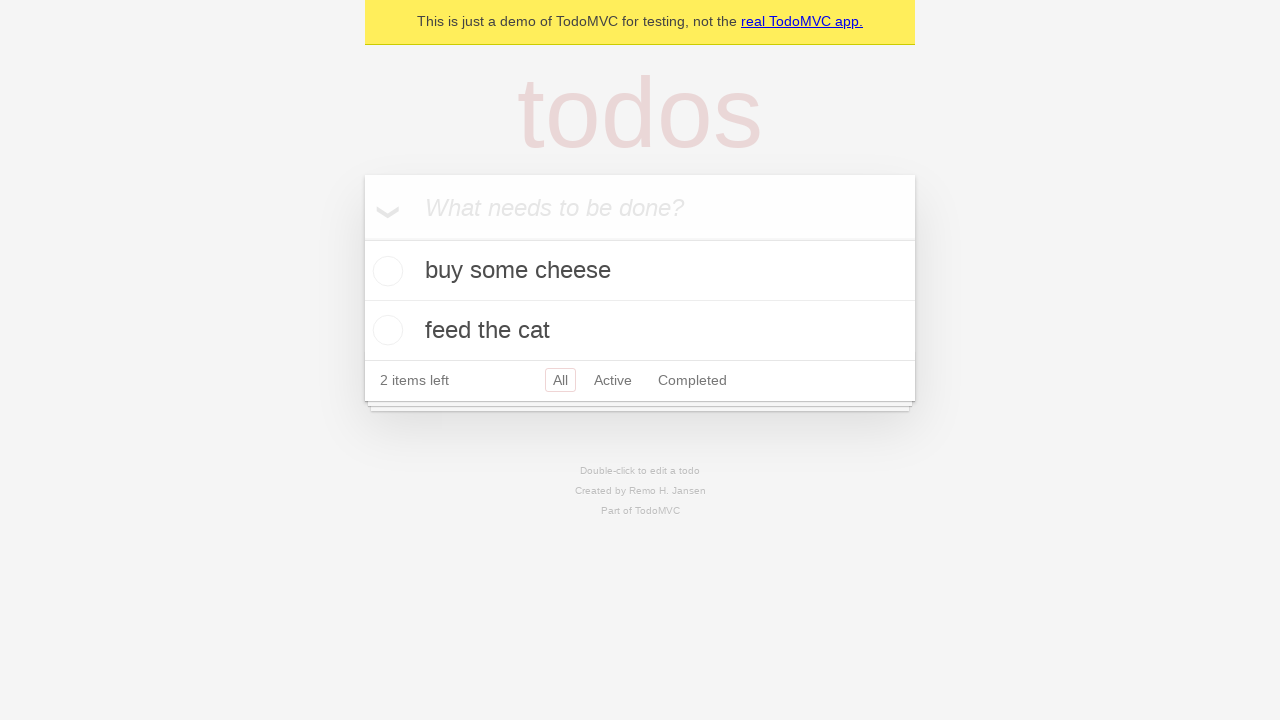

Waited for second todo label to load
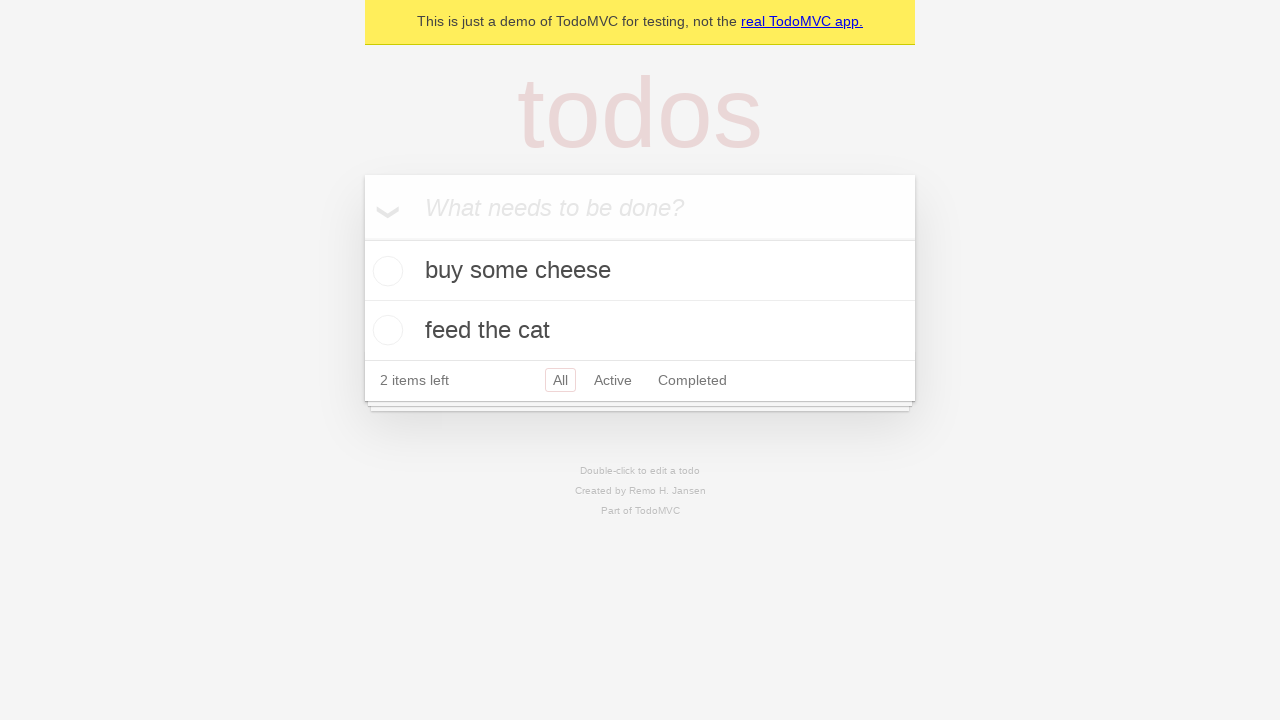

Located first todo item in the list
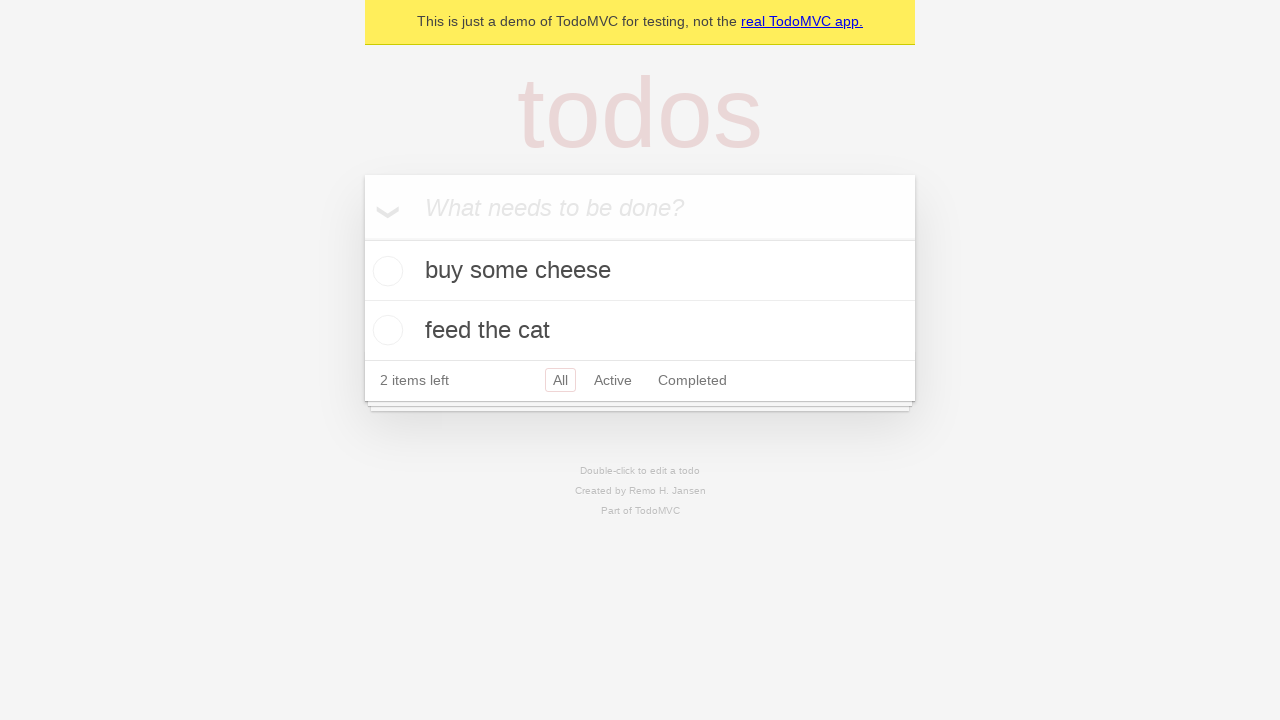

Marked first todo item as complete by checking its toggle button at (385, 271) on .todo-list li >> nth=0 >> .toggle
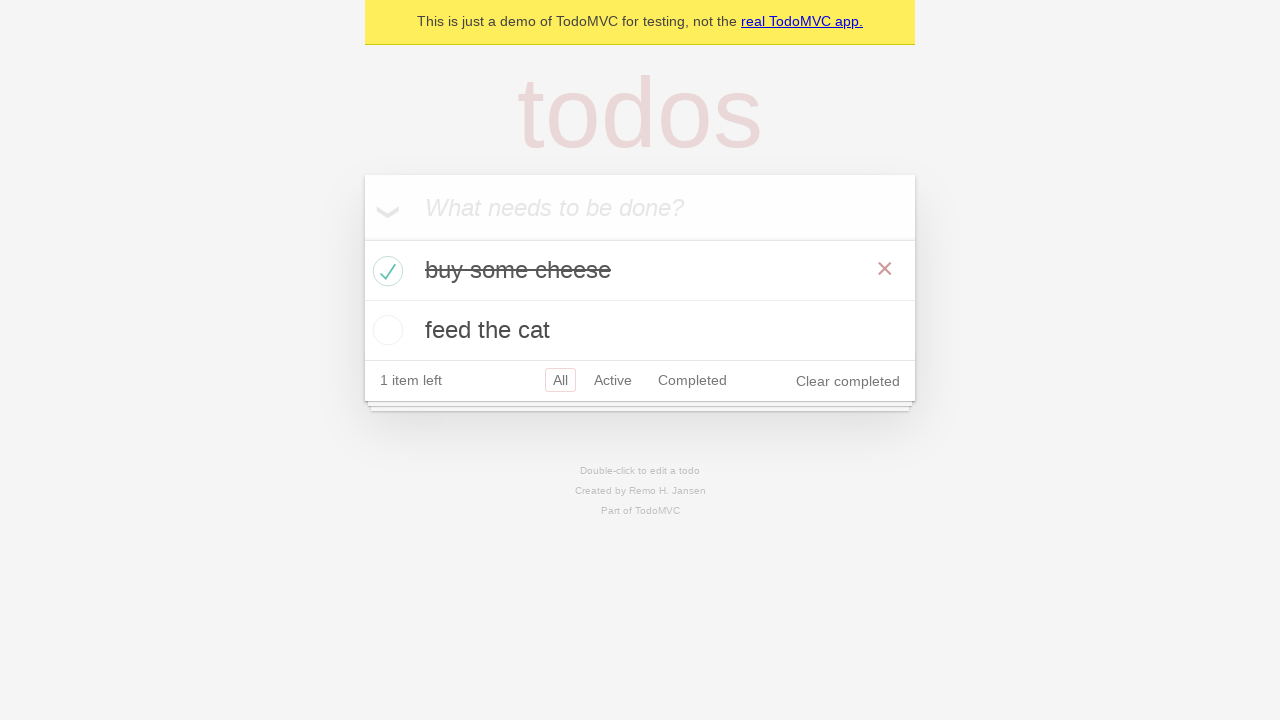

Located second todo item in the list
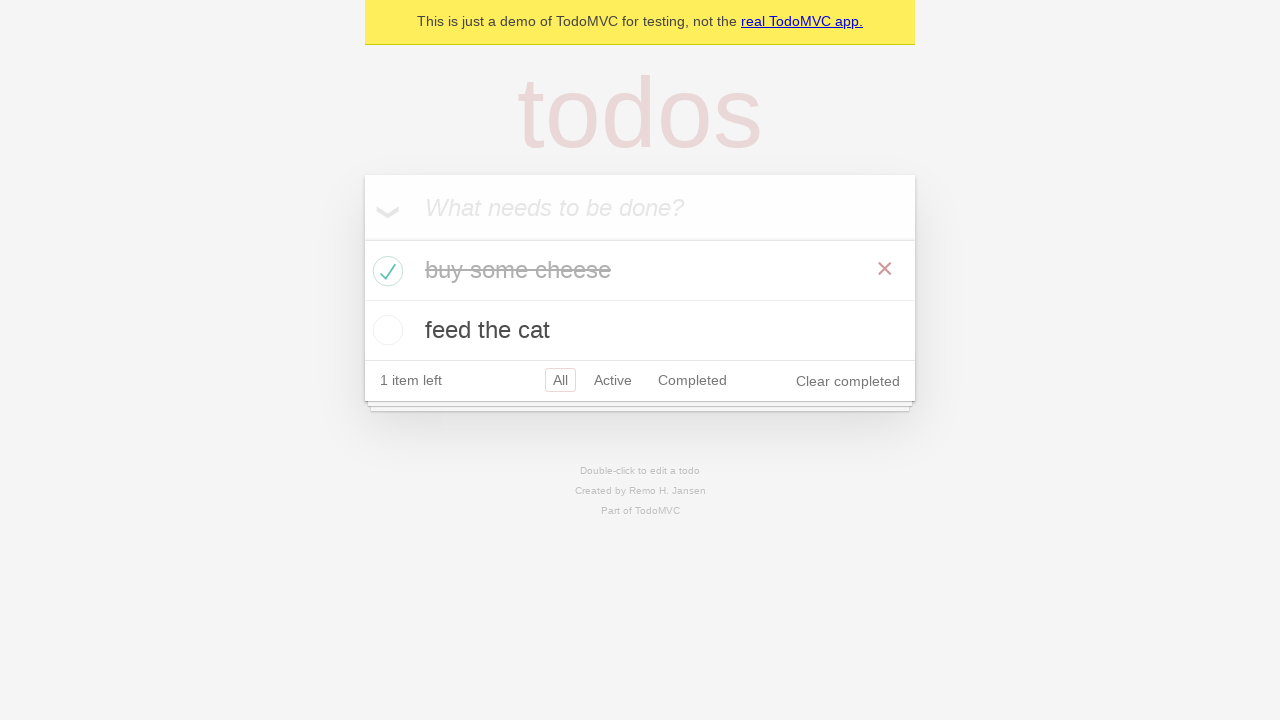

Marked second todo item as complete by checking its toggle button at (385, 330) on .todo-list li >> nth=1 >> .toggle
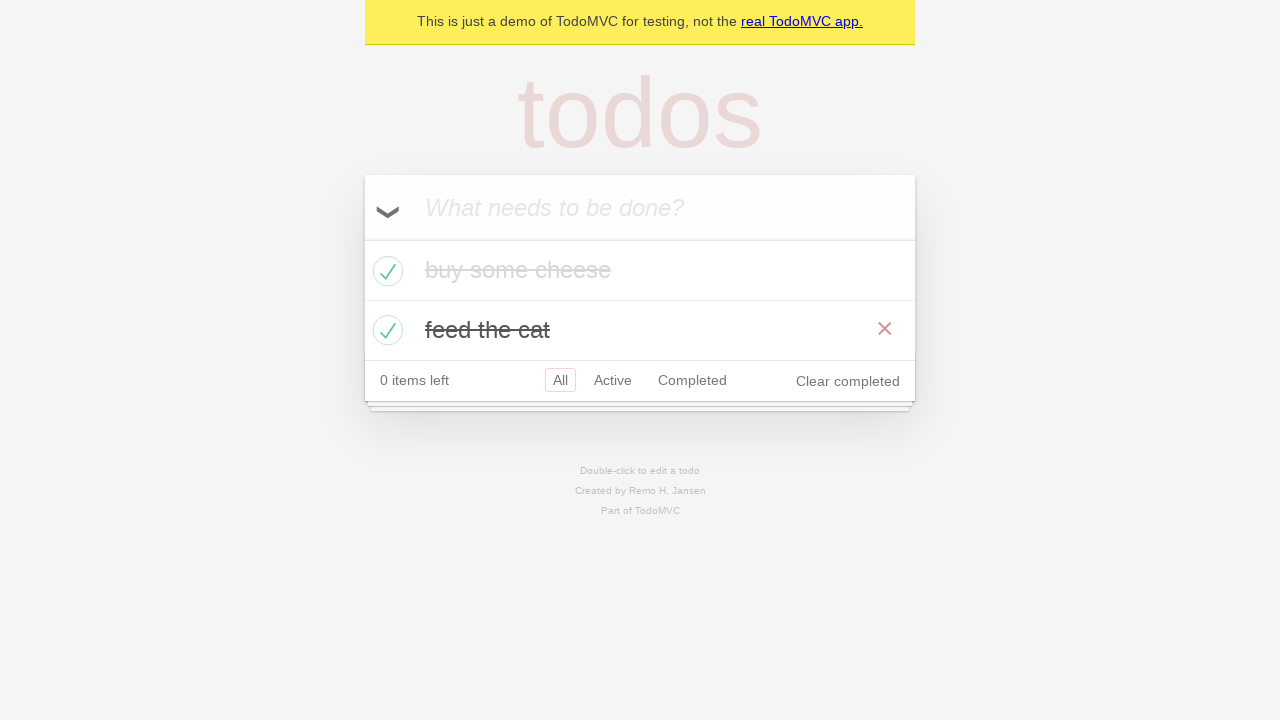

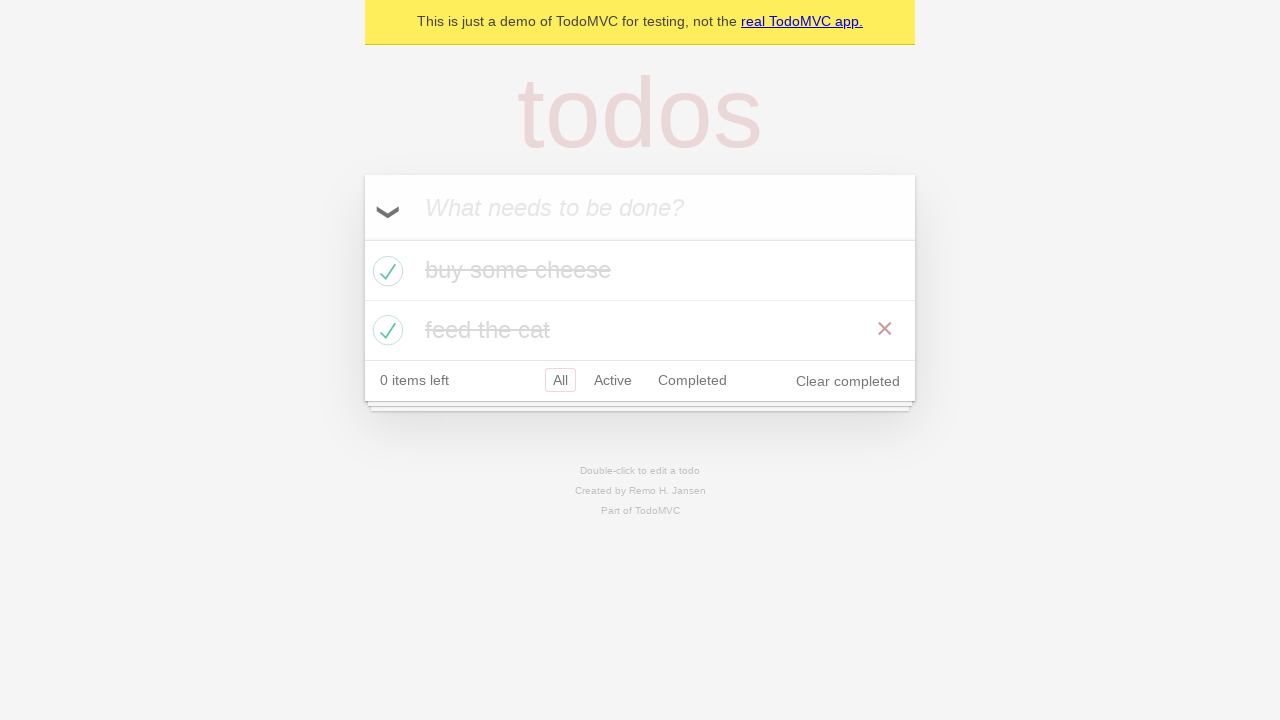